Tests a sequential button clicking flow where each button becomes clickable only after the previous one is clicked, ending with a congratulations message

Starting URL: https://suvroc.github.io/selenium-mail-course/07/example.html

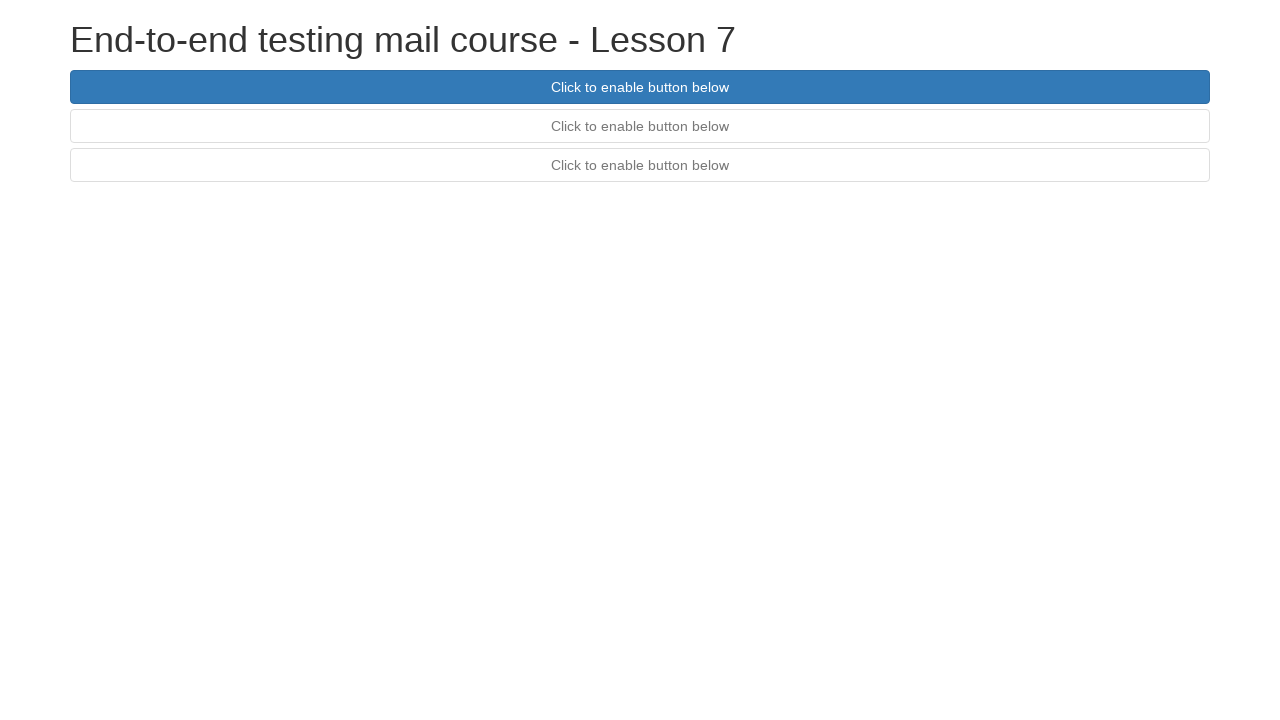

Navigated to the button clicking test page
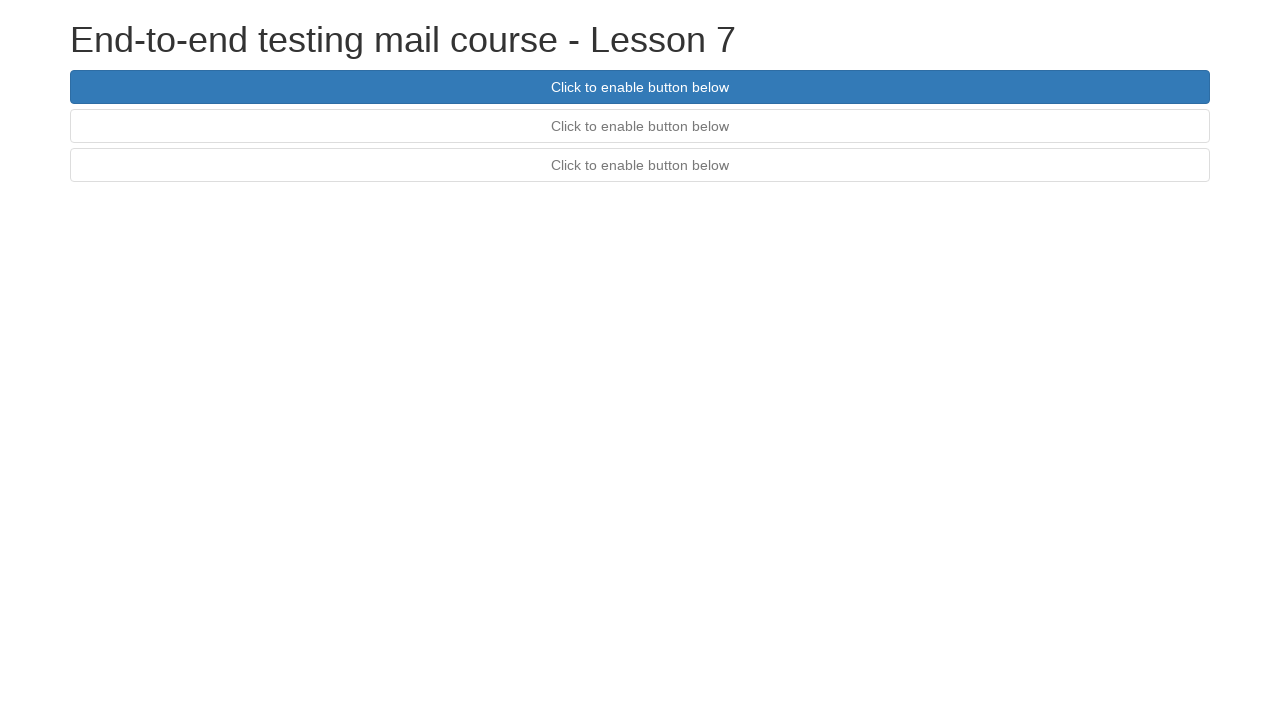

Clicked the first button at (640, 87) on #firstButton
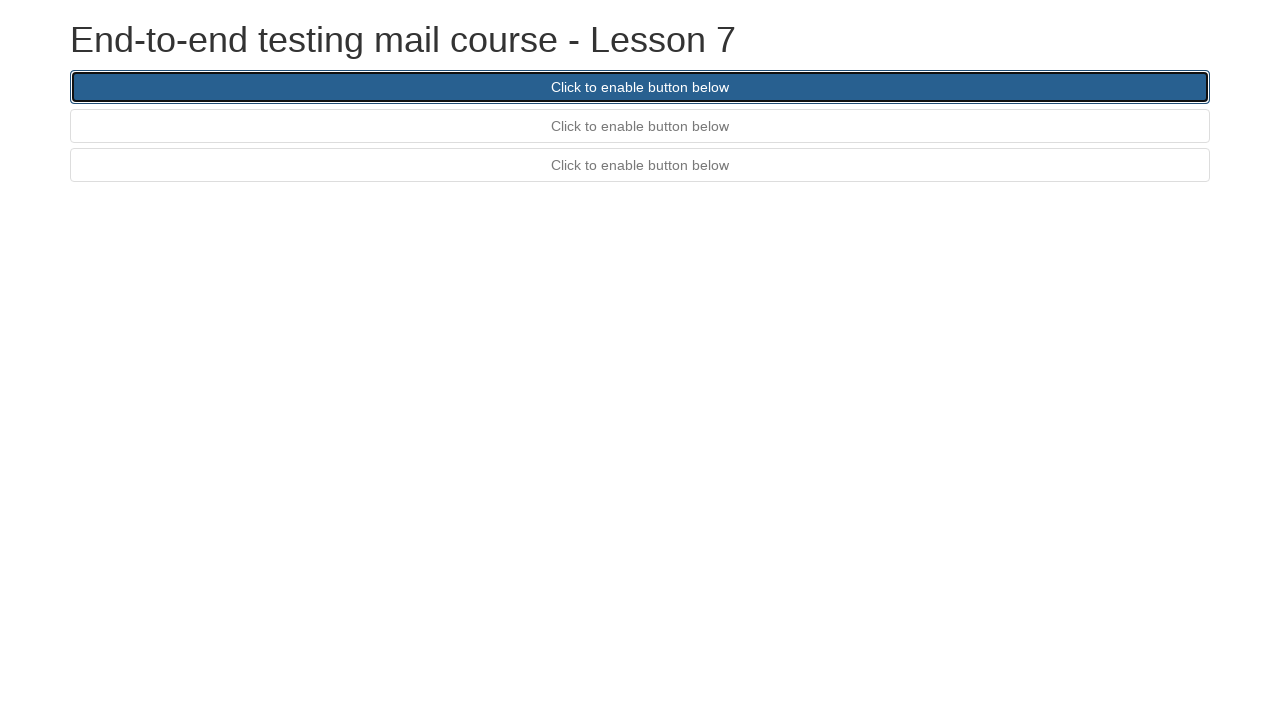

Second button became visible after first button click
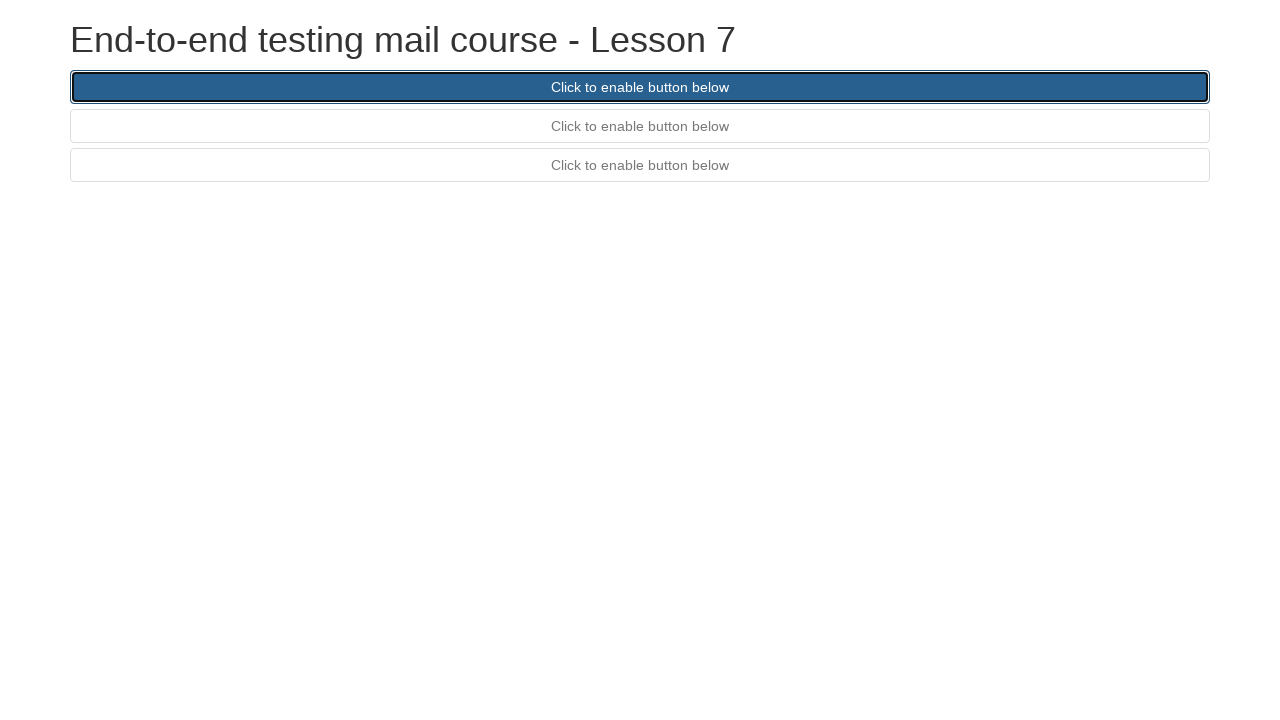

Clicked the second button at (640, 126) on #secondButton
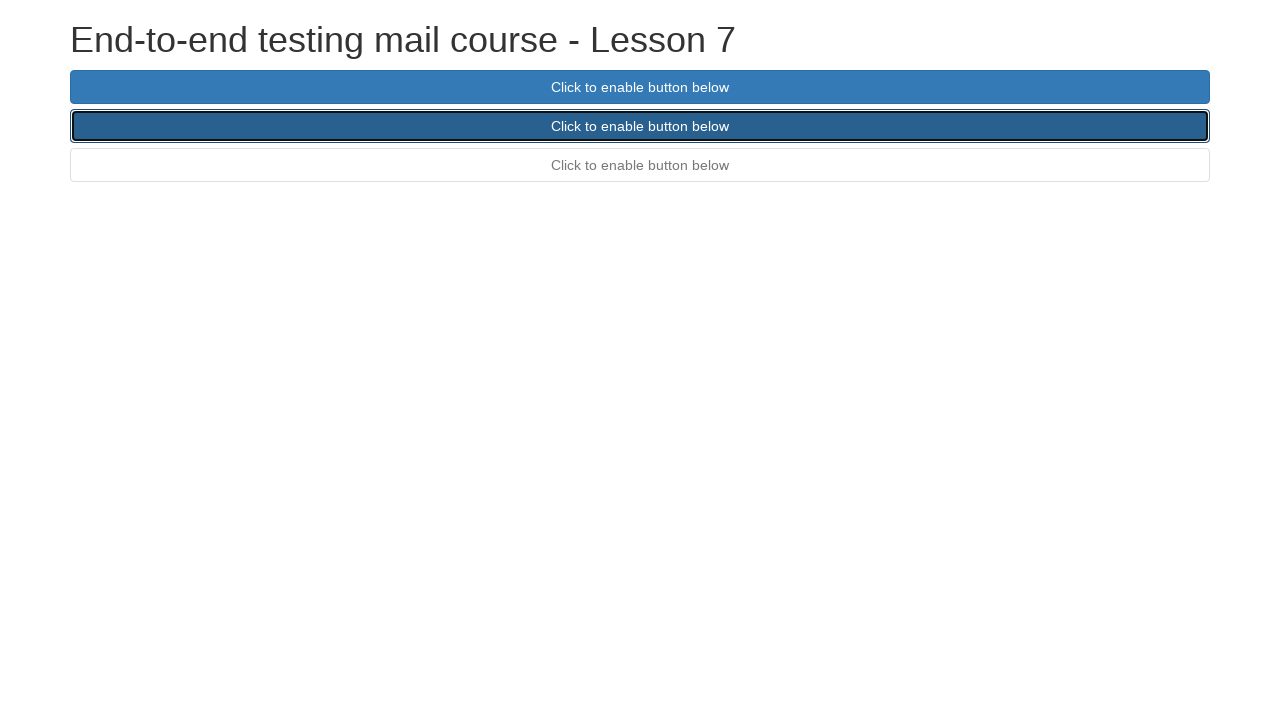

Third button became visible after second button click
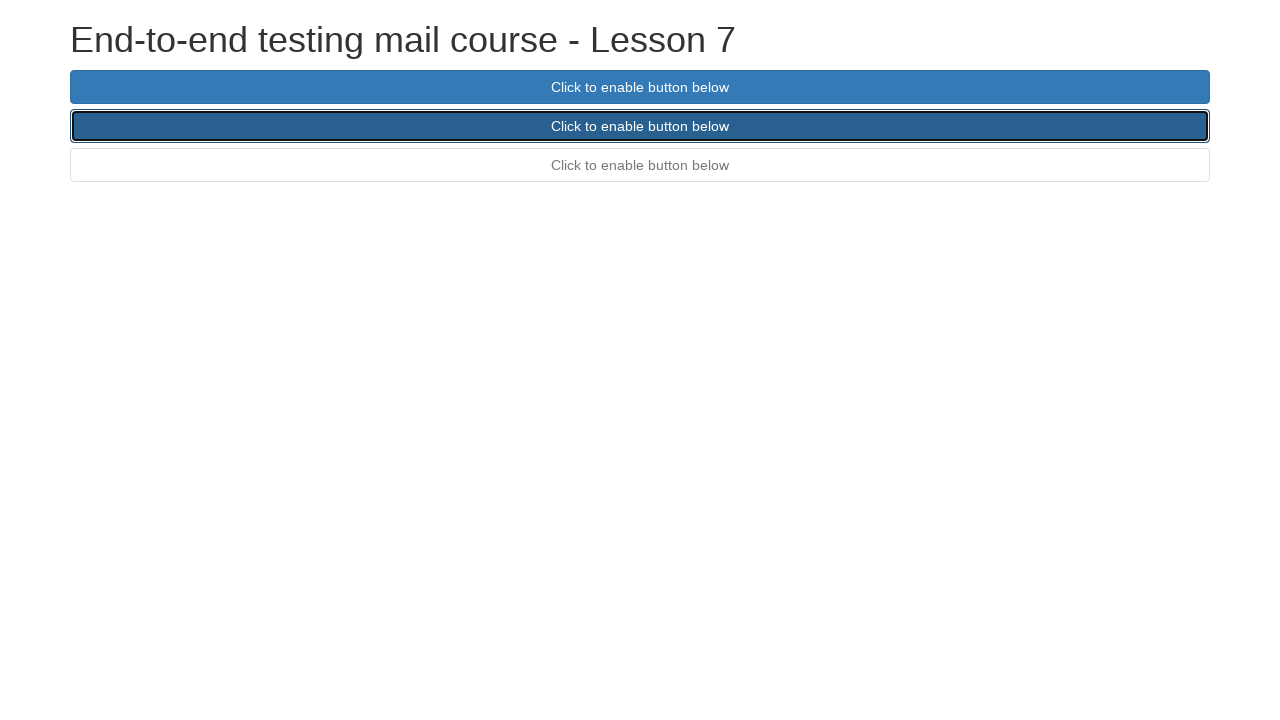

Clicked the third button at (640, 165) on #thirdButton
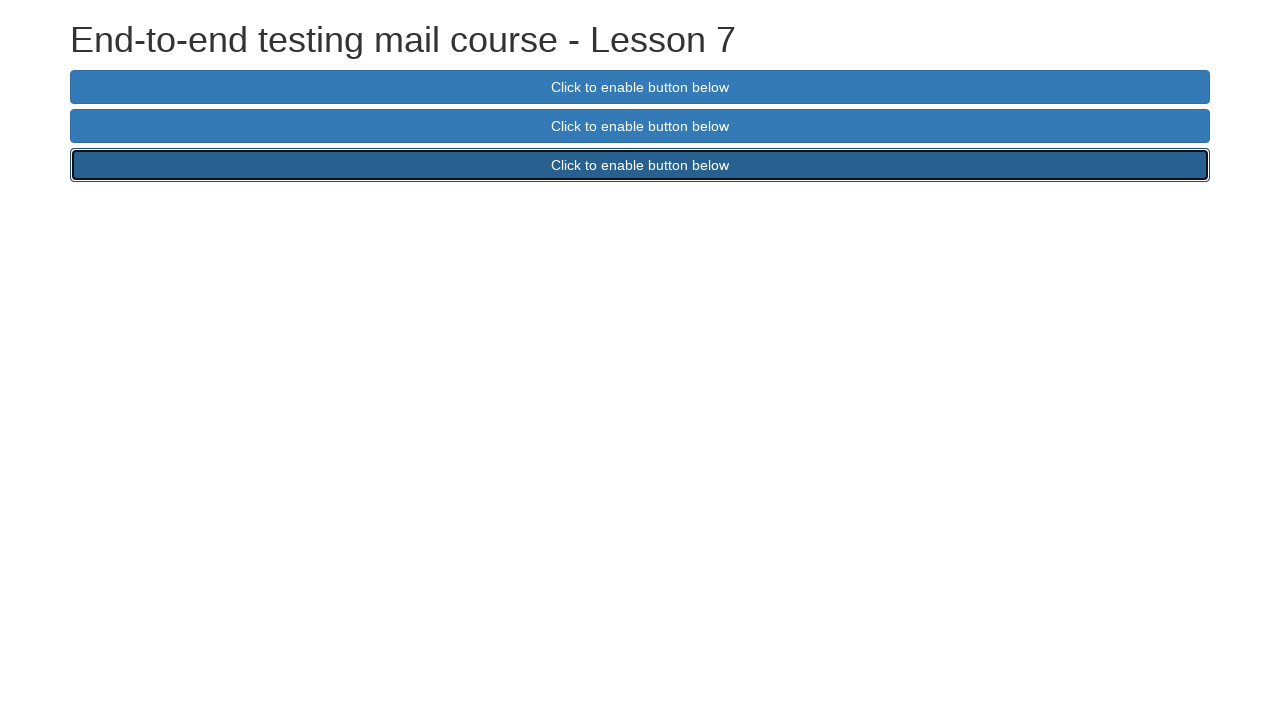

Congratulations message appeared after final button click
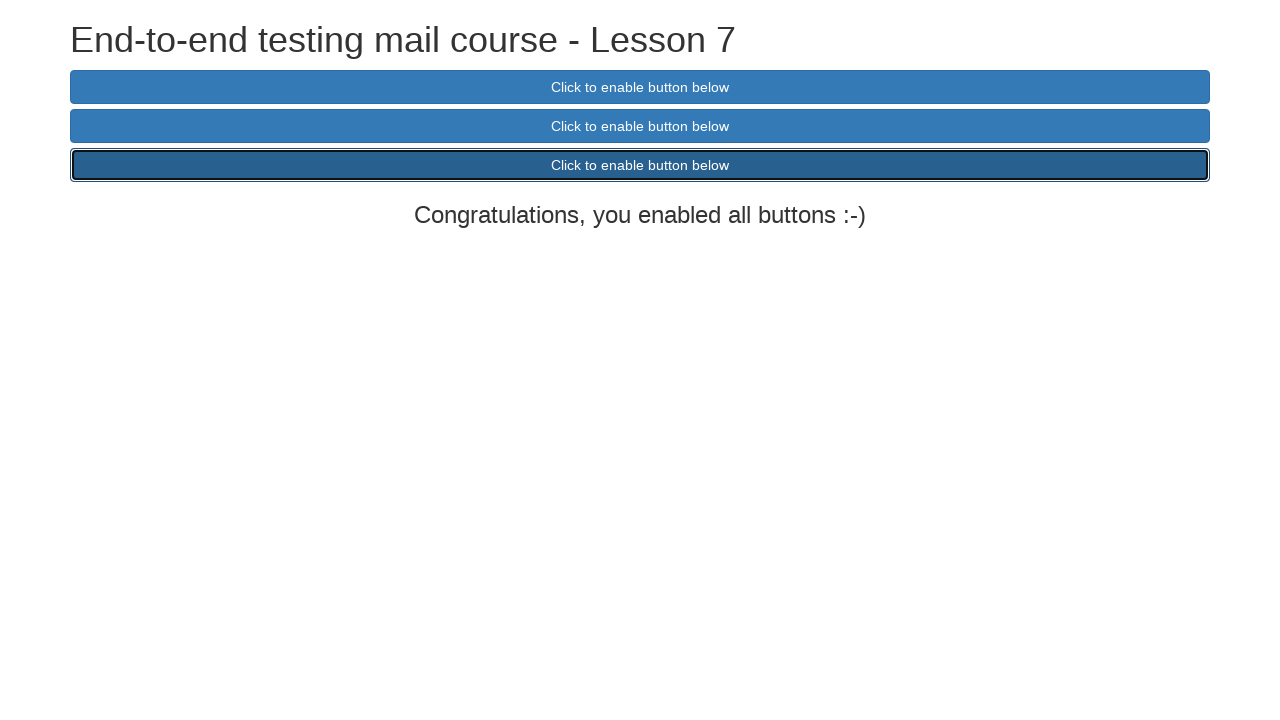

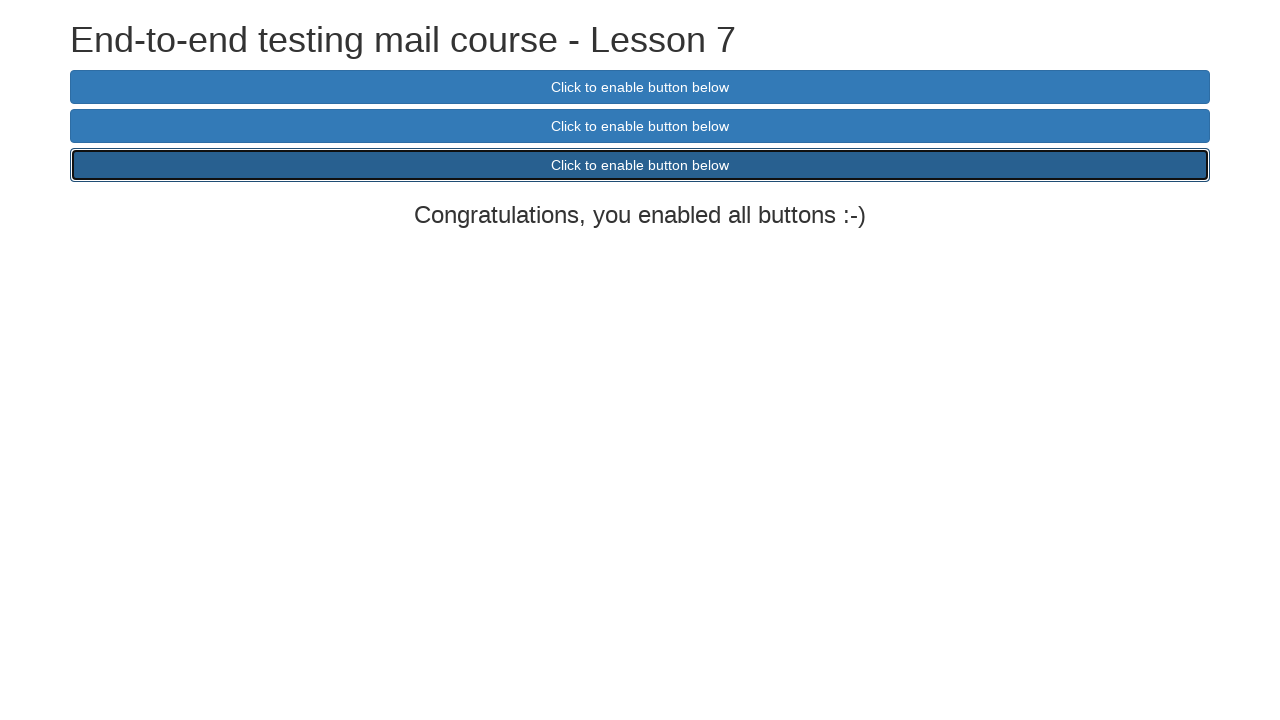